Tests multi-window handling by clicking a "Try it Yourself" link that opens a new tab, then switches between the original and new tabs multiple times.

Starting URL: https://www.w3schools.com/

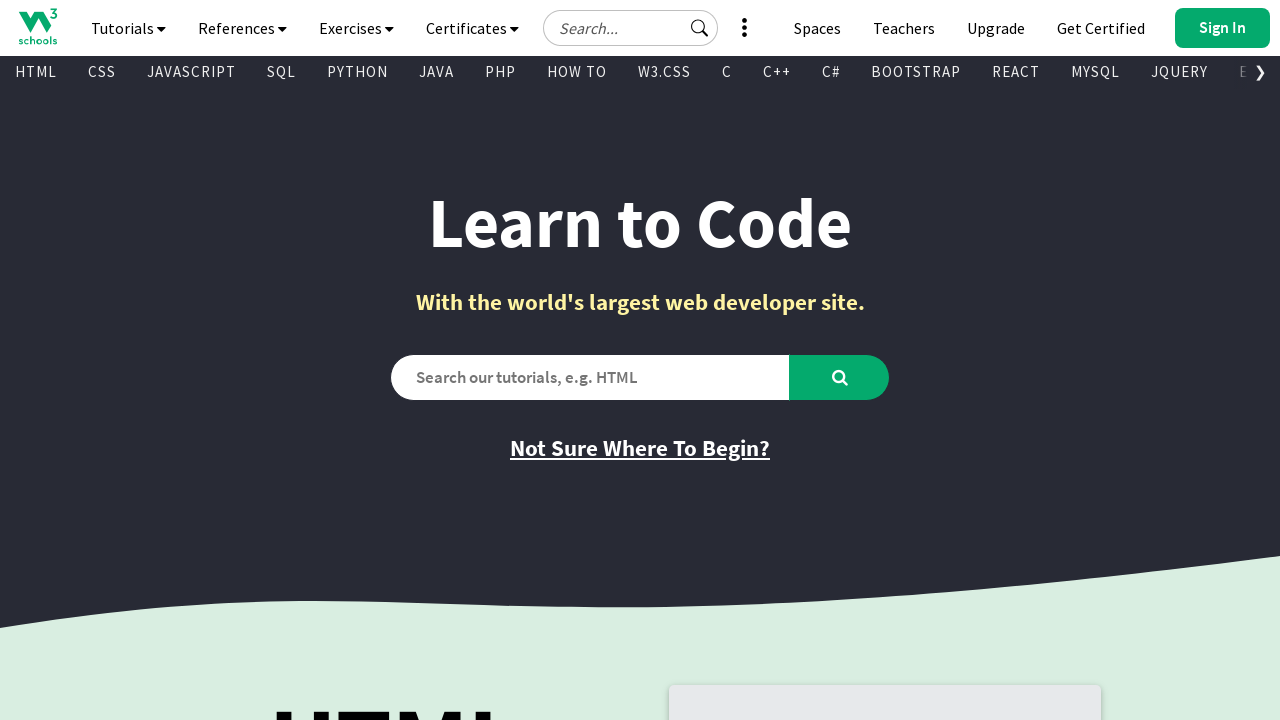

Clicked 'Try it Yourself' link to open new tab at (785, 360) on text=Try it Yourself
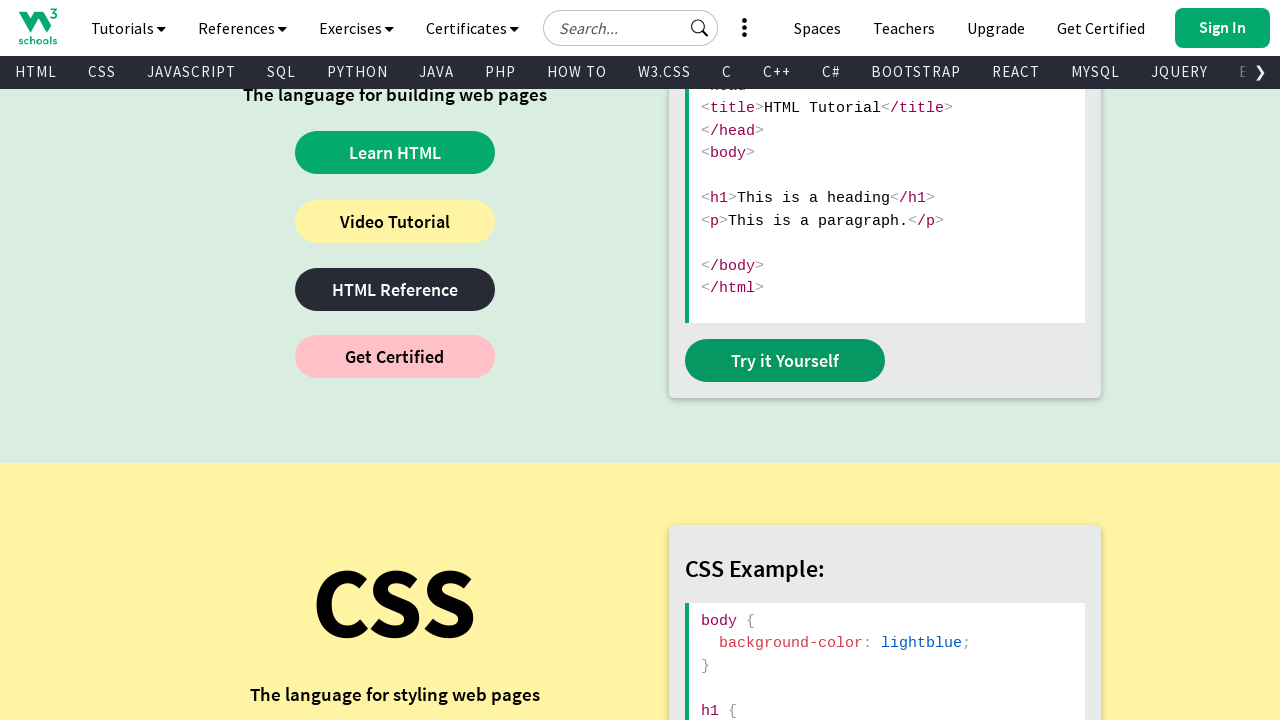

Captured new page object from context
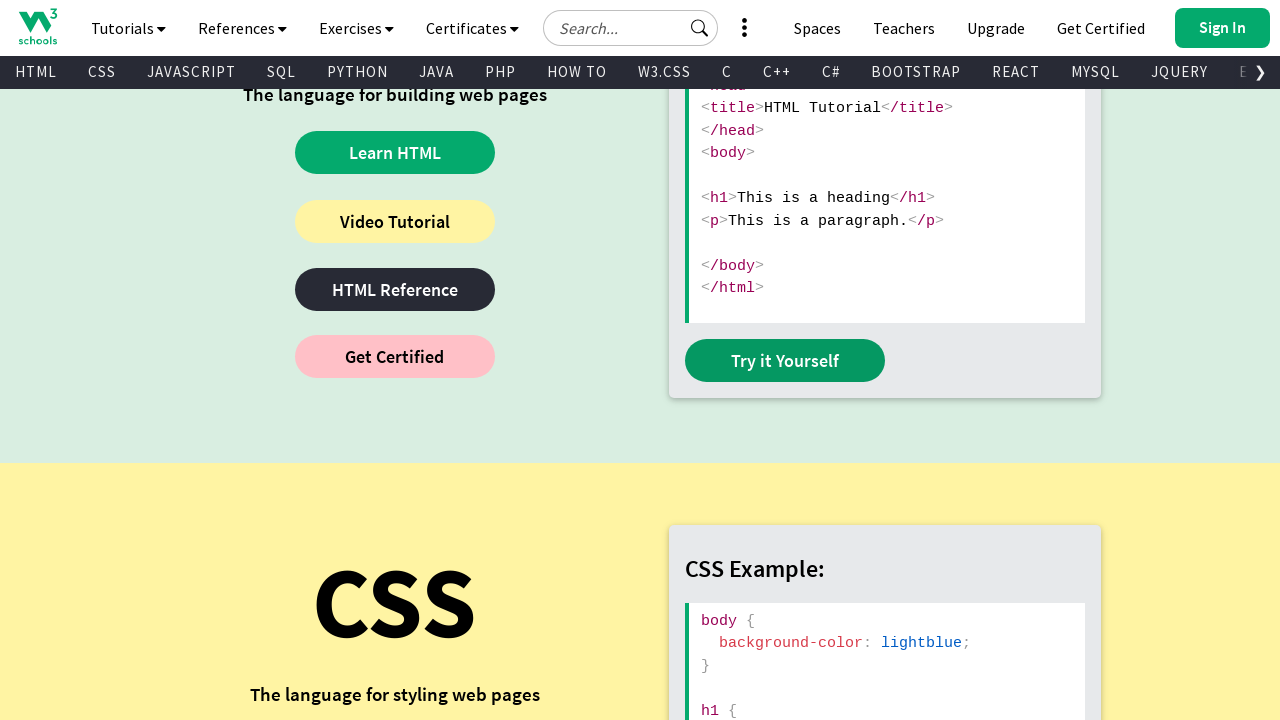

New page loaded successfully
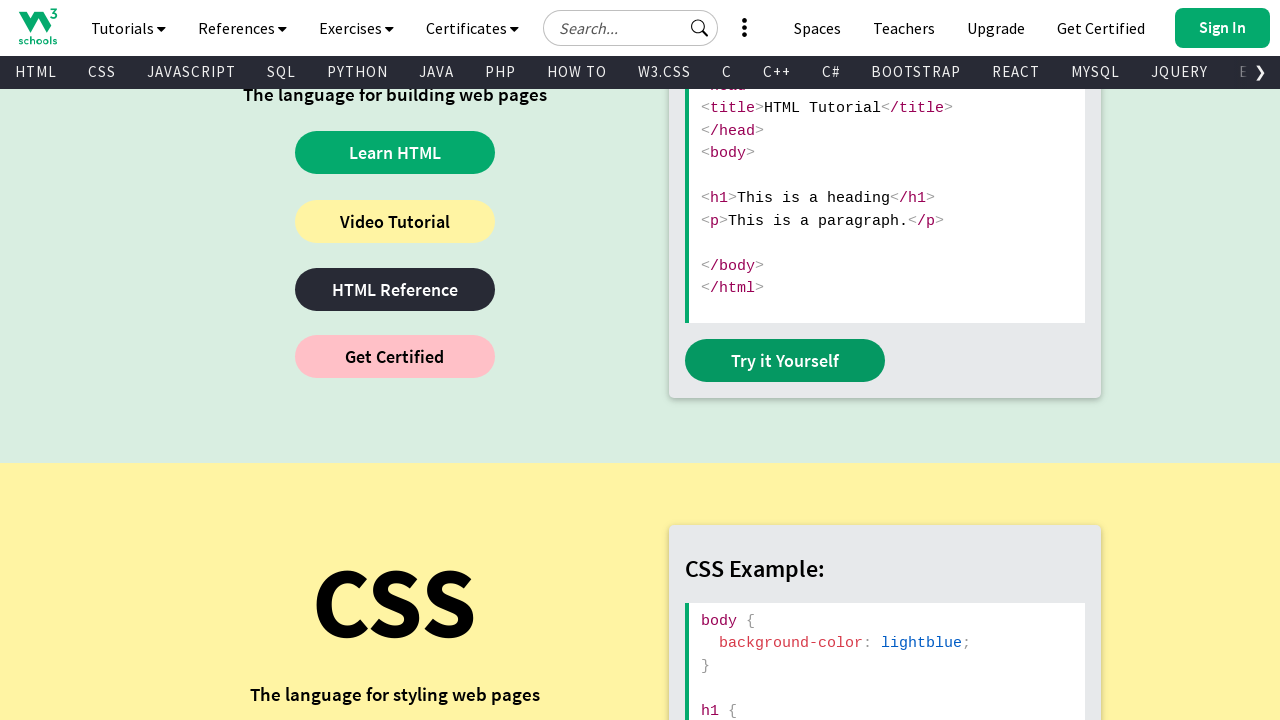

Switched focus to original page
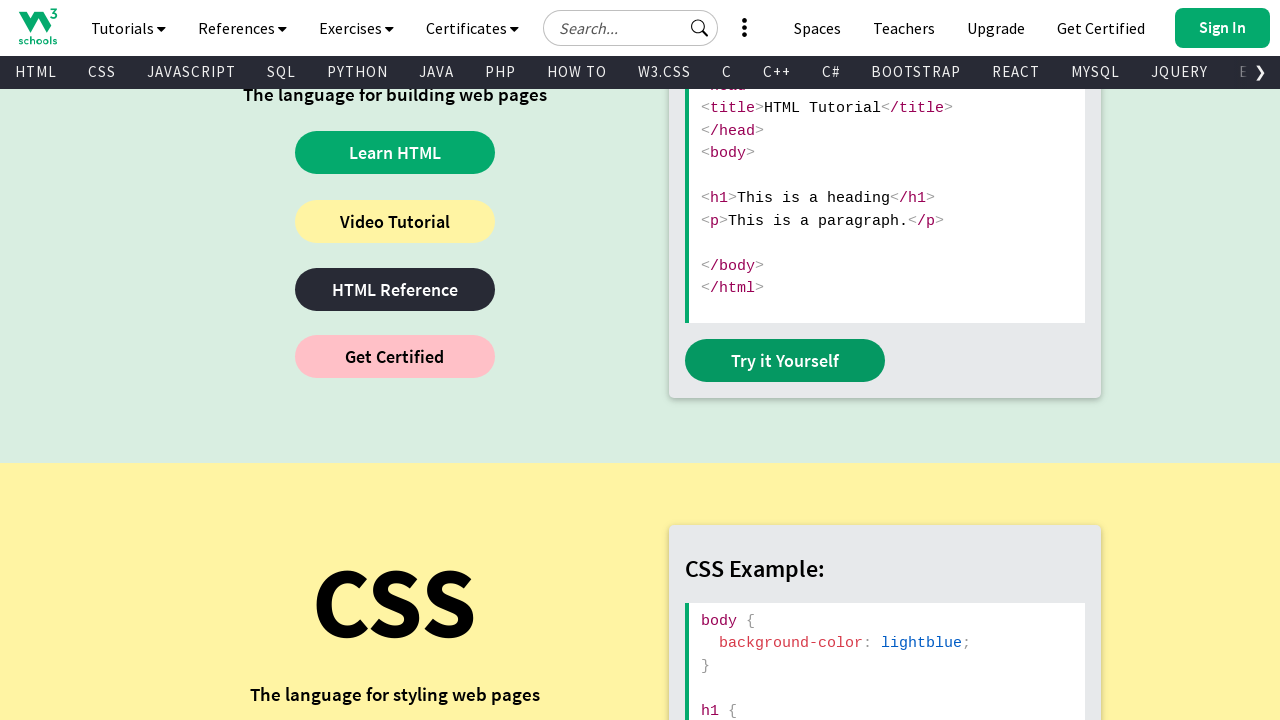

Switched focus back to new page
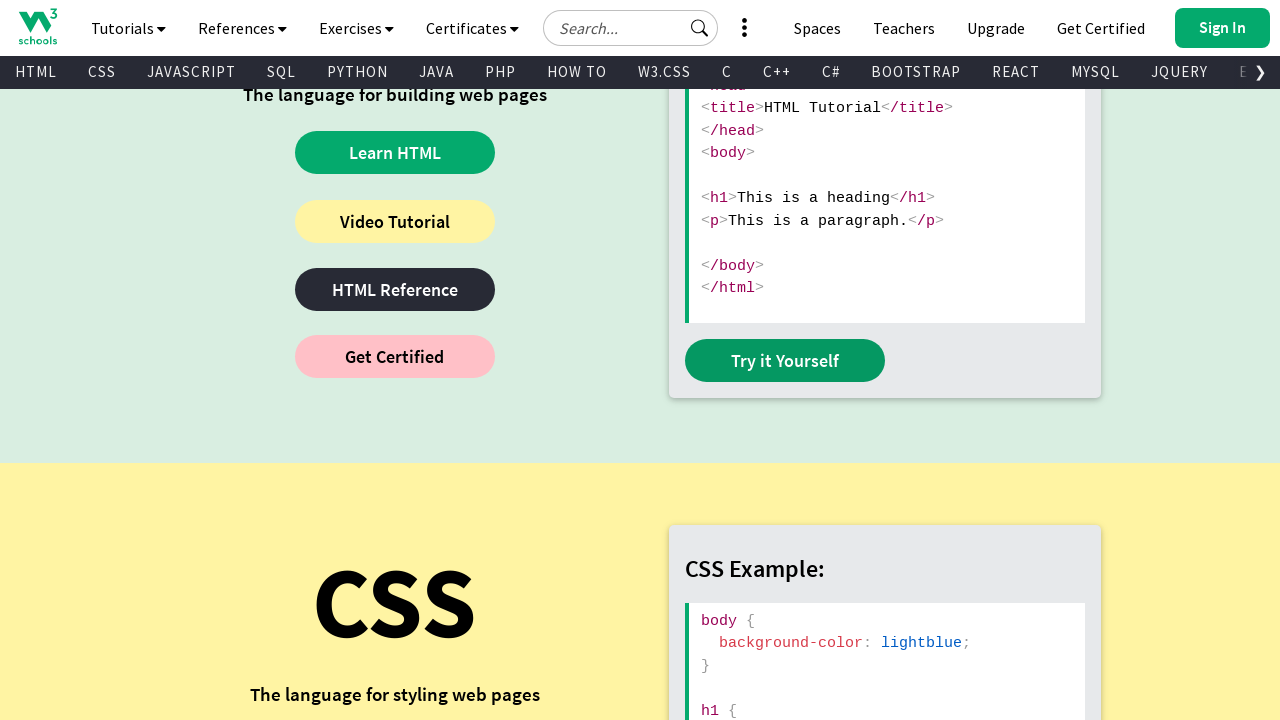

Closed new page tab
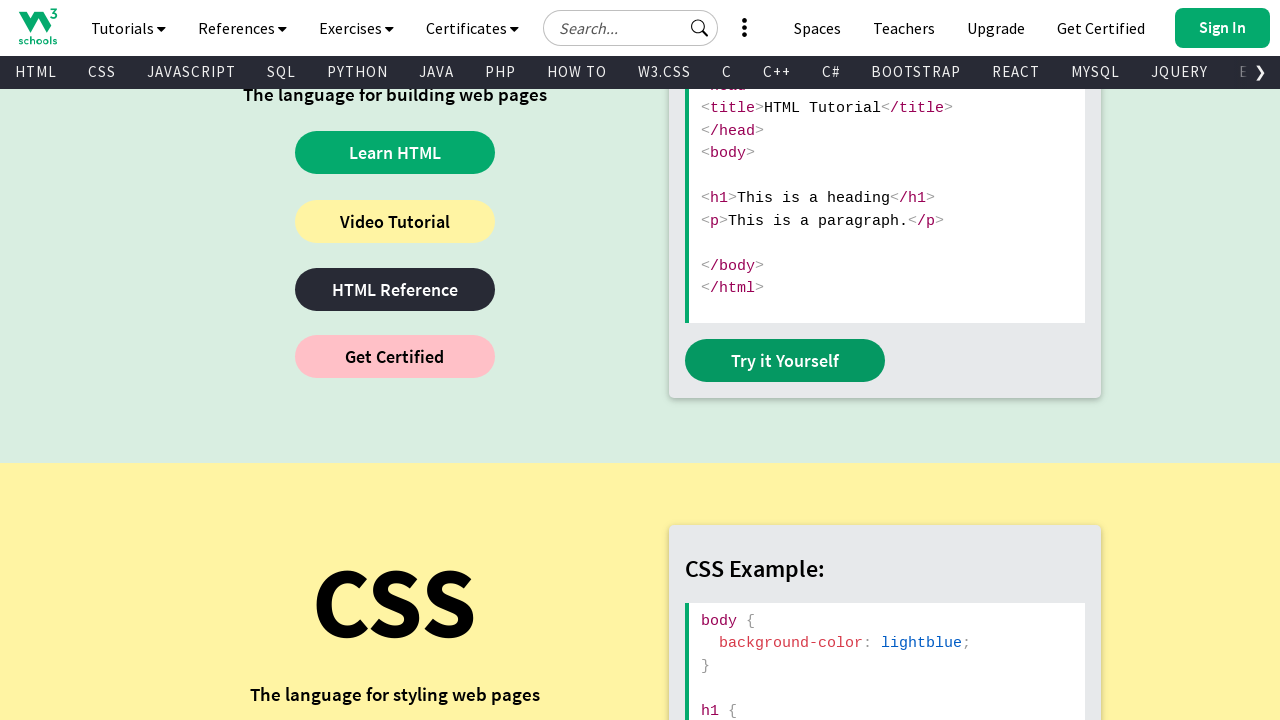

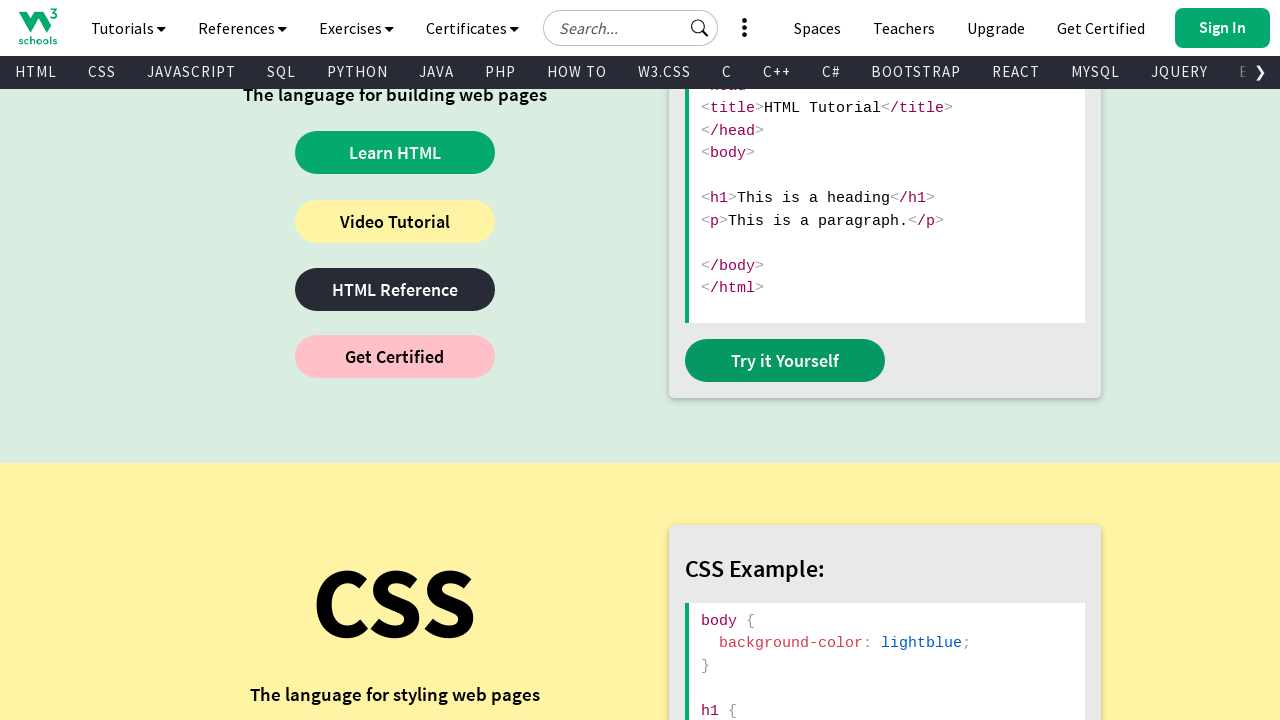